Tests drag and drop functionality on jQuery UI demo page by dragging an element and dropping it onto a target area within an iframe

Starting URL: https://jqueryui.com/droppable/

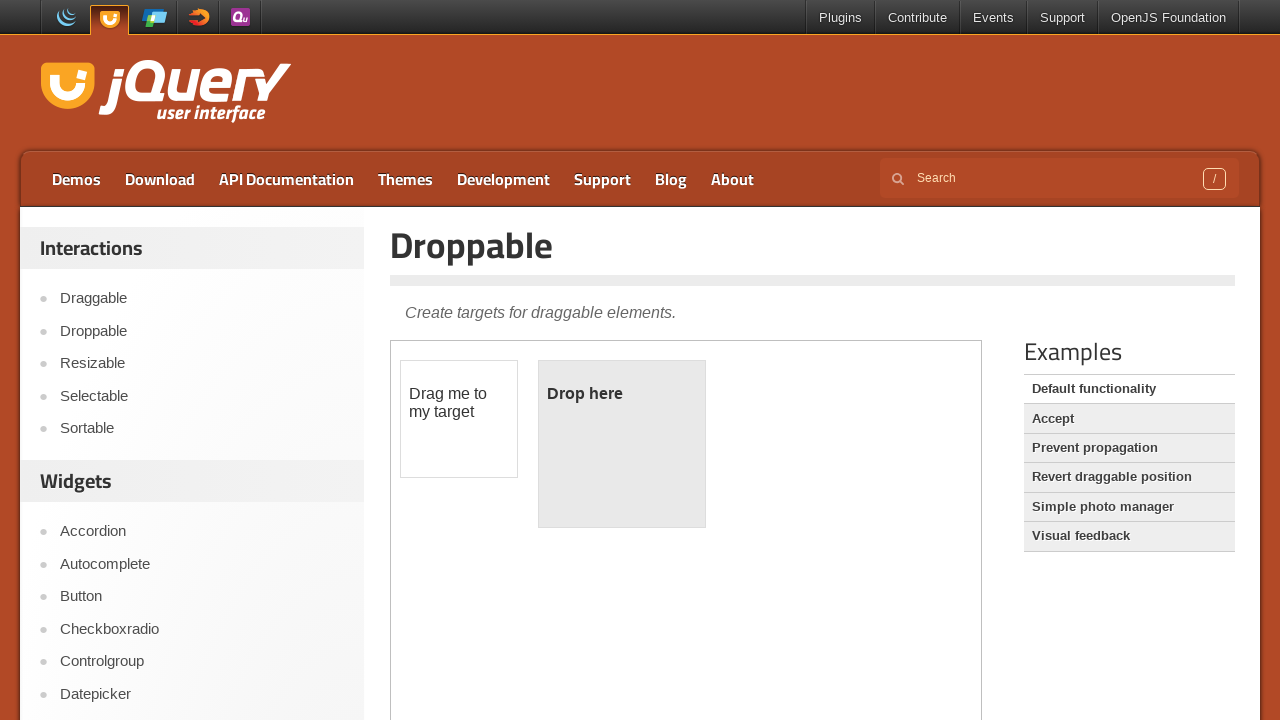

Located the demo iframe
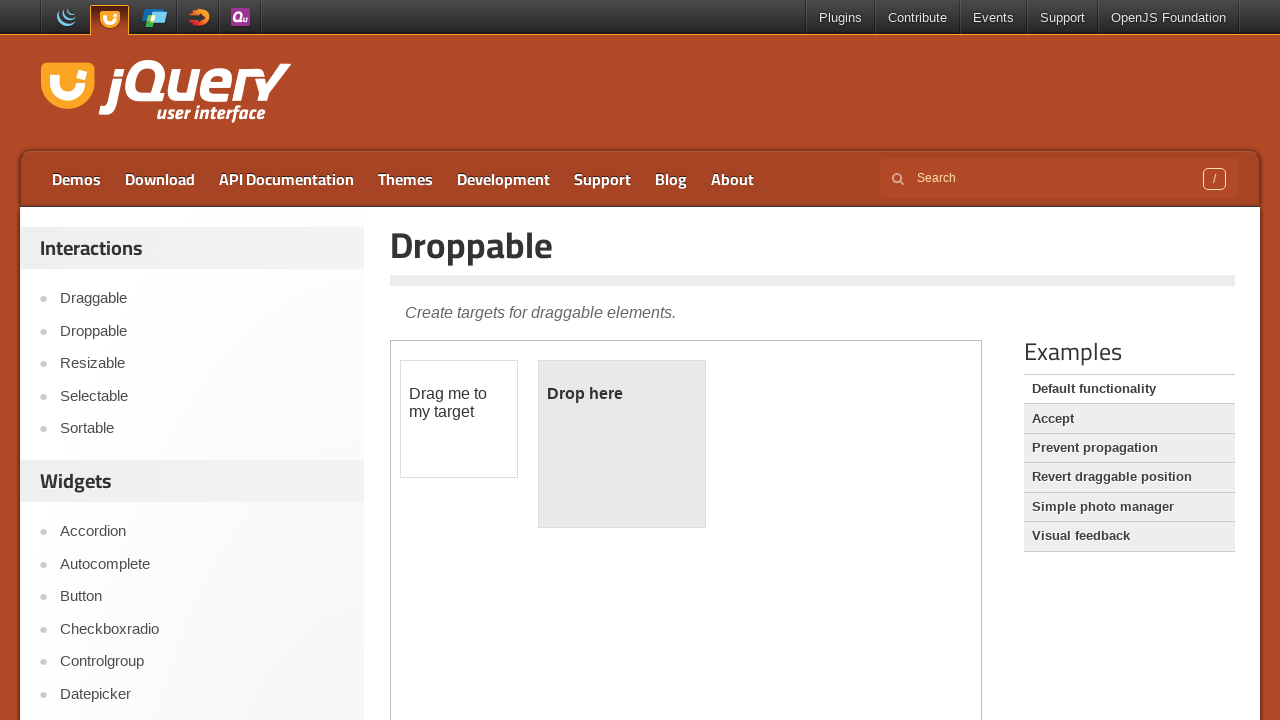

Located the draggable element within the iframe
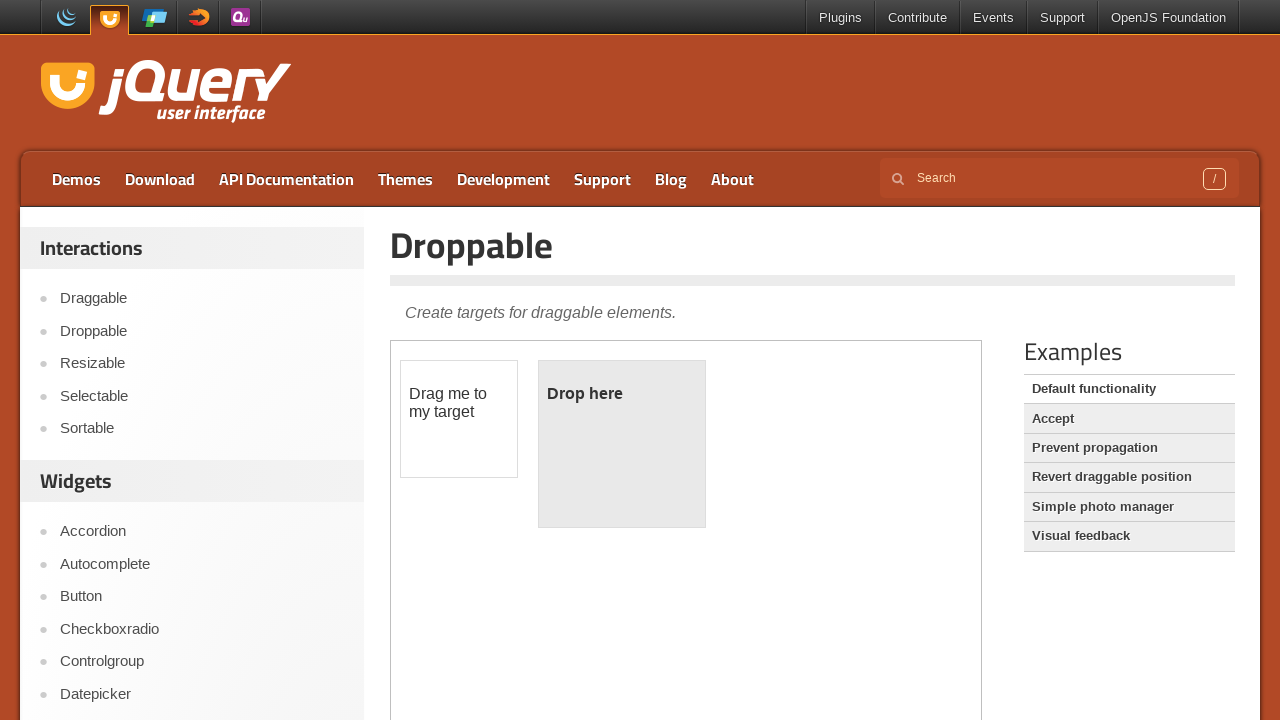

Located the droppable target element within the iframe
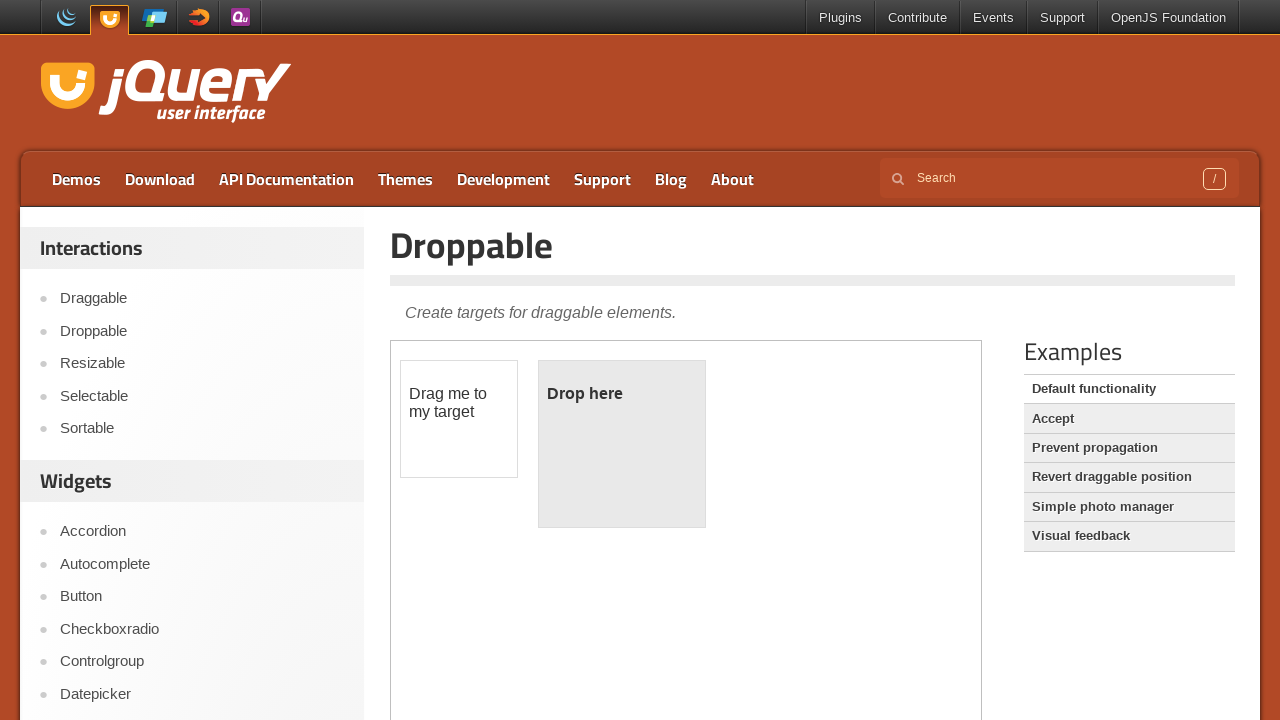

Dragged the draggable element onto the droppable target at (622, 444)
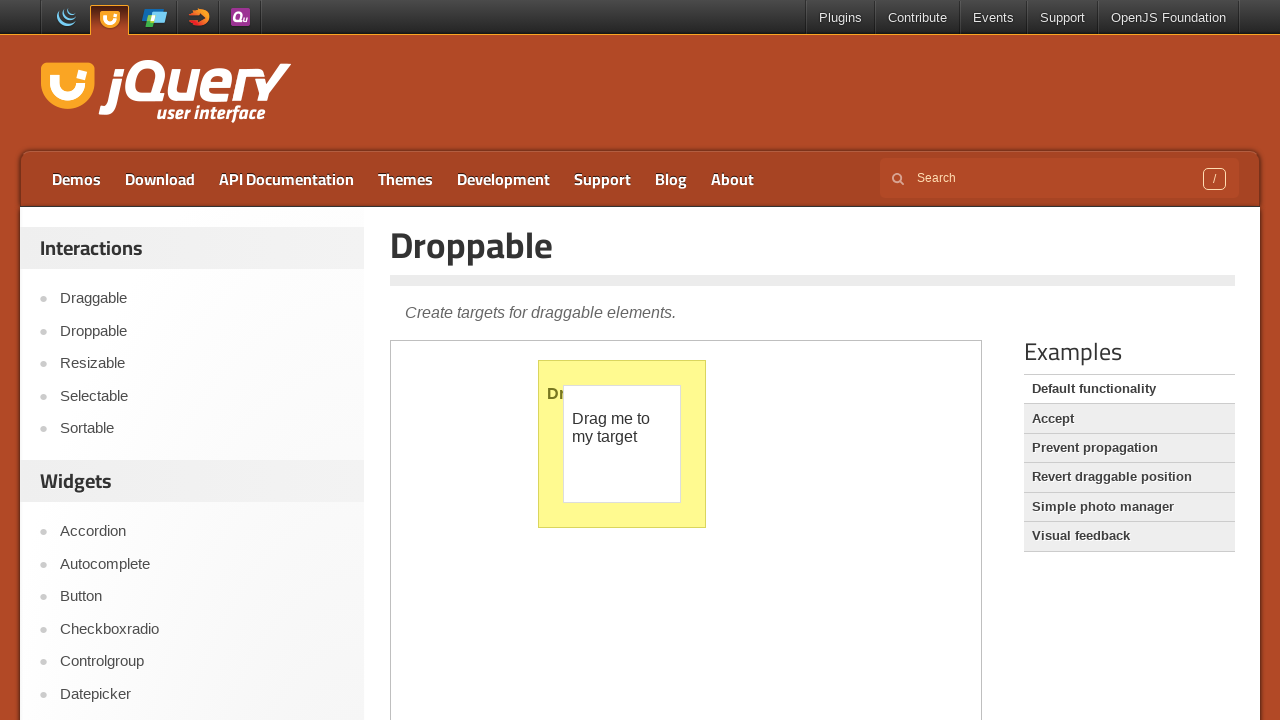

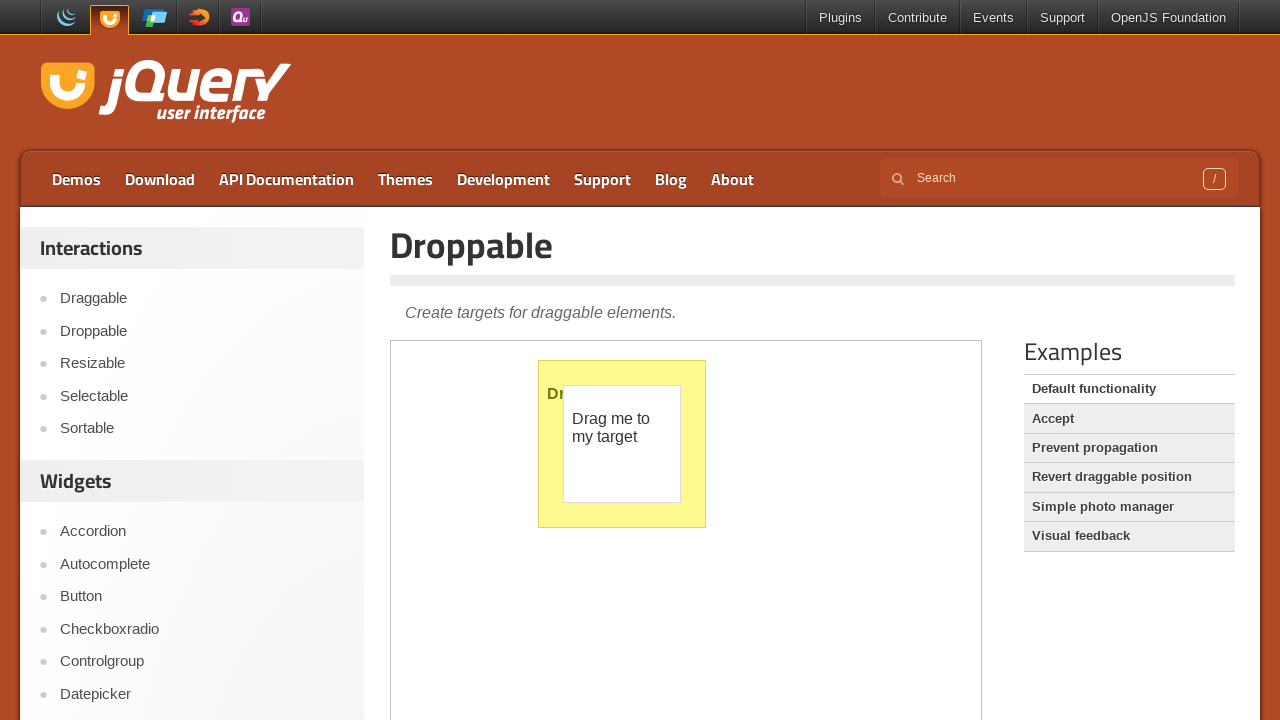